Tests an e-commerce checkout flow by searching for products, adding them to cart, and completing the checkout process with shipping information

Starting URL: https://danube-web.shop/

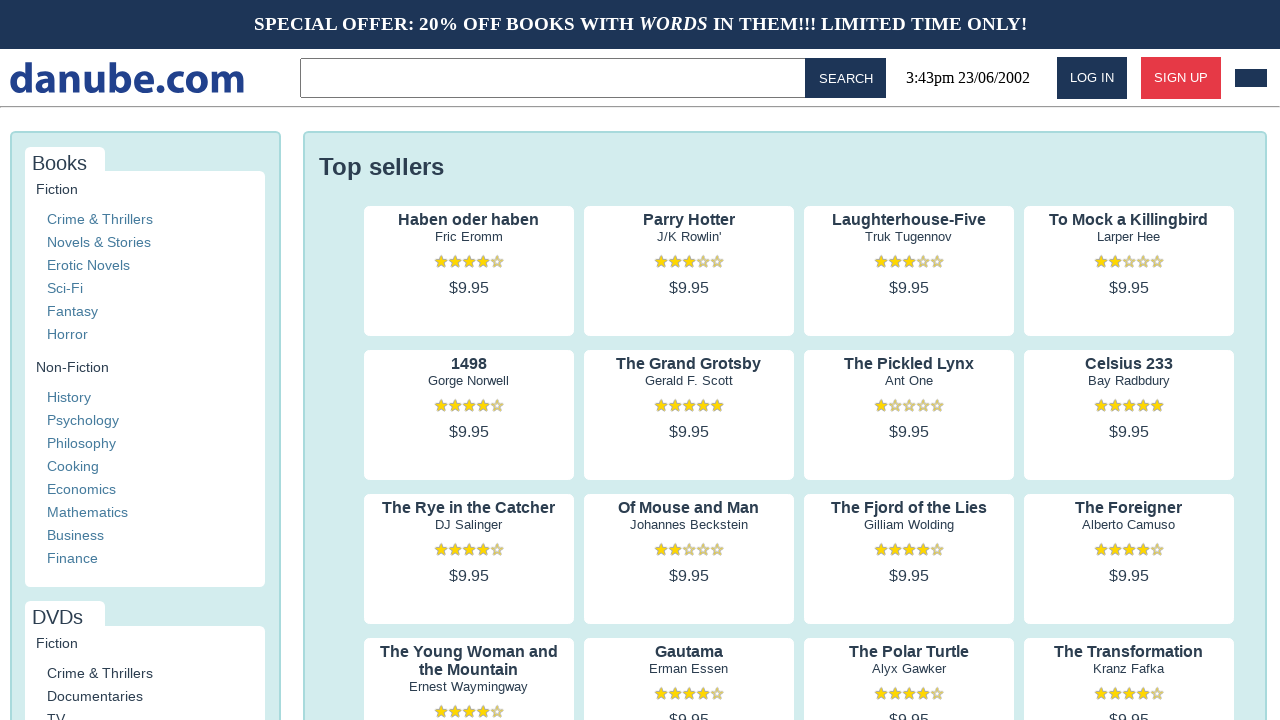

Filled search bar with product ID '1498' on input[name='searchbar']
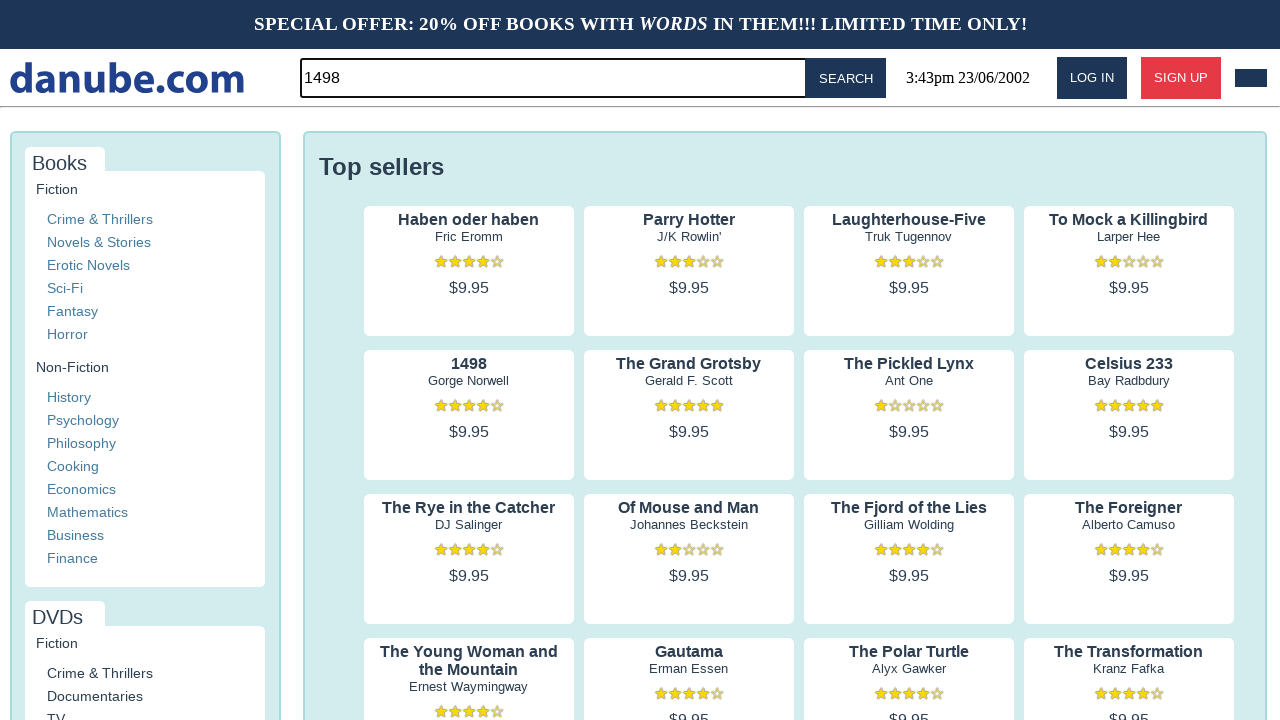

Clicked search button to find product at (846, 78) on #button-search
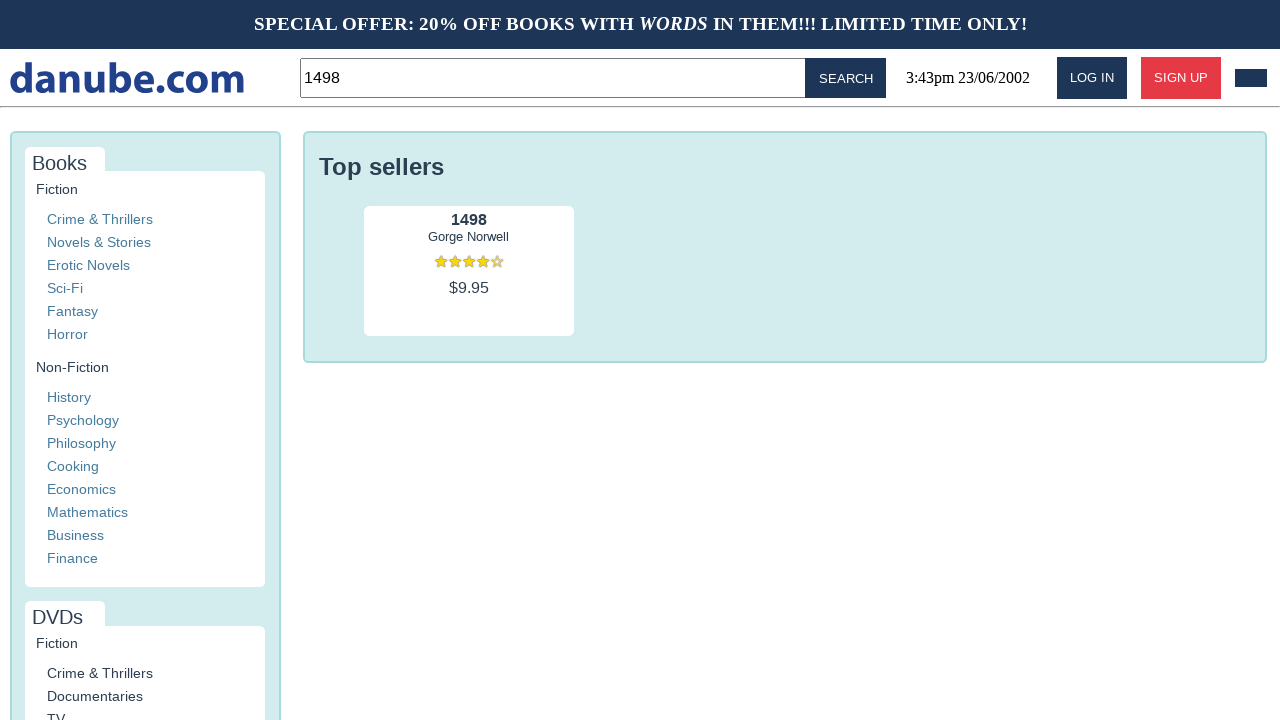

Product preview loaded
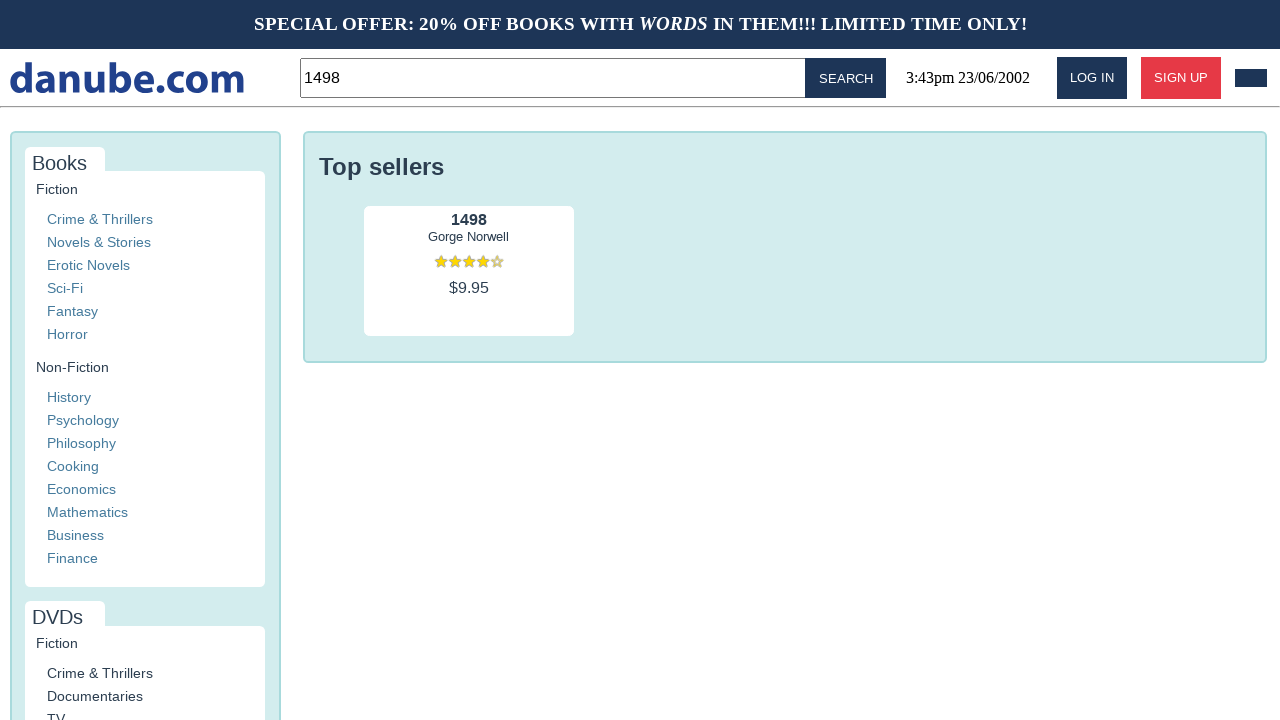

Clicked on product preview at (469, 271) on .preview
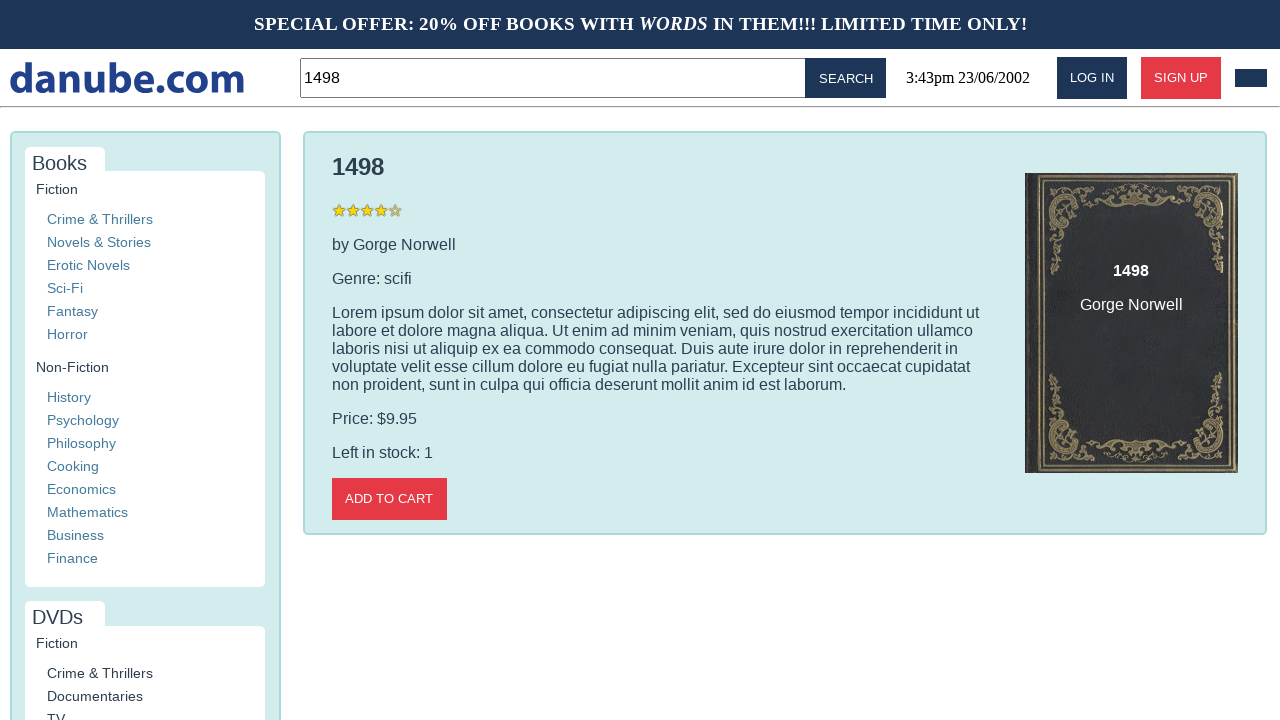

Added first product to cart at (389, 499) on button:has-text('Add to cart')
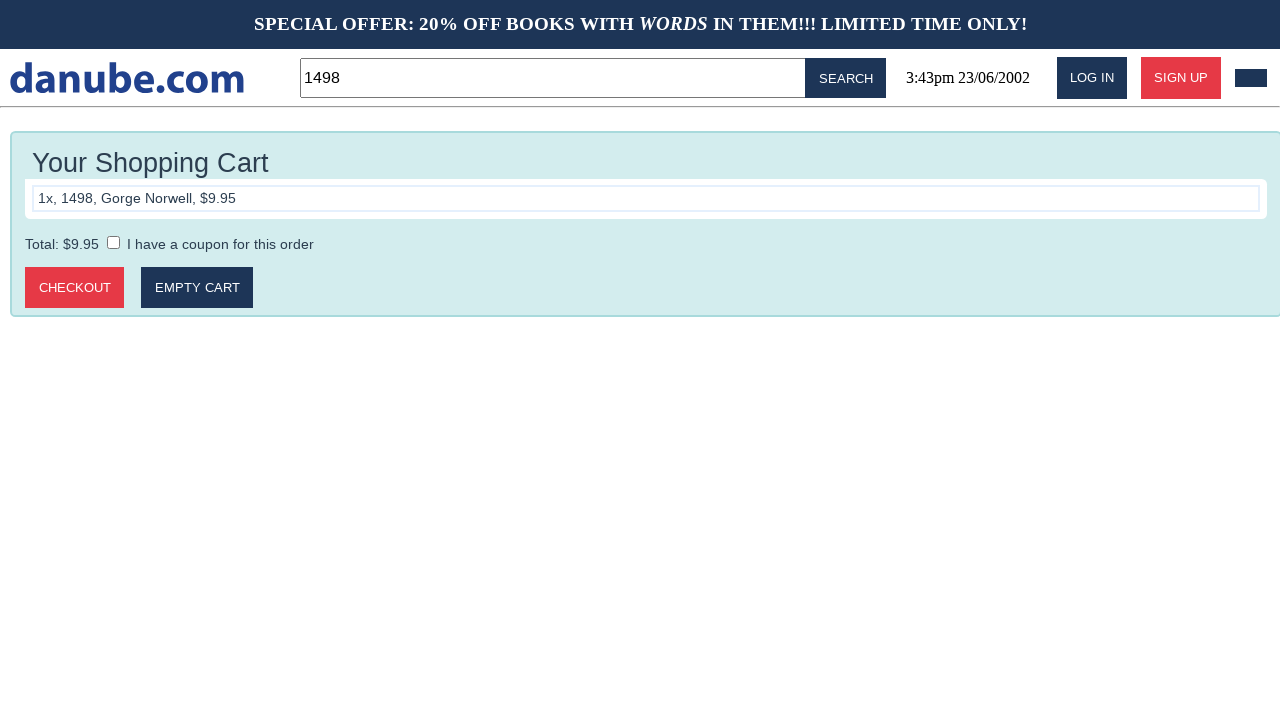

Navigated back to product listing
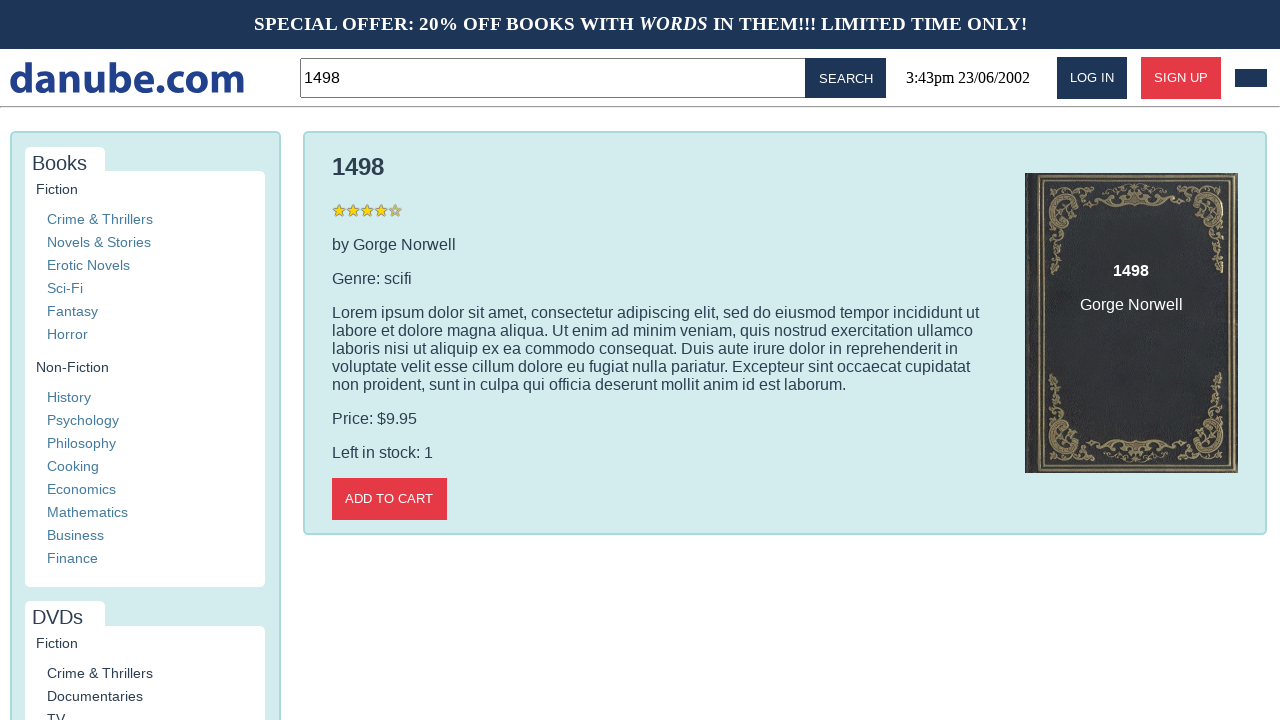

Clicked on Sci-Fi category at (65, 288) on a:has-text('Sci-Fi')
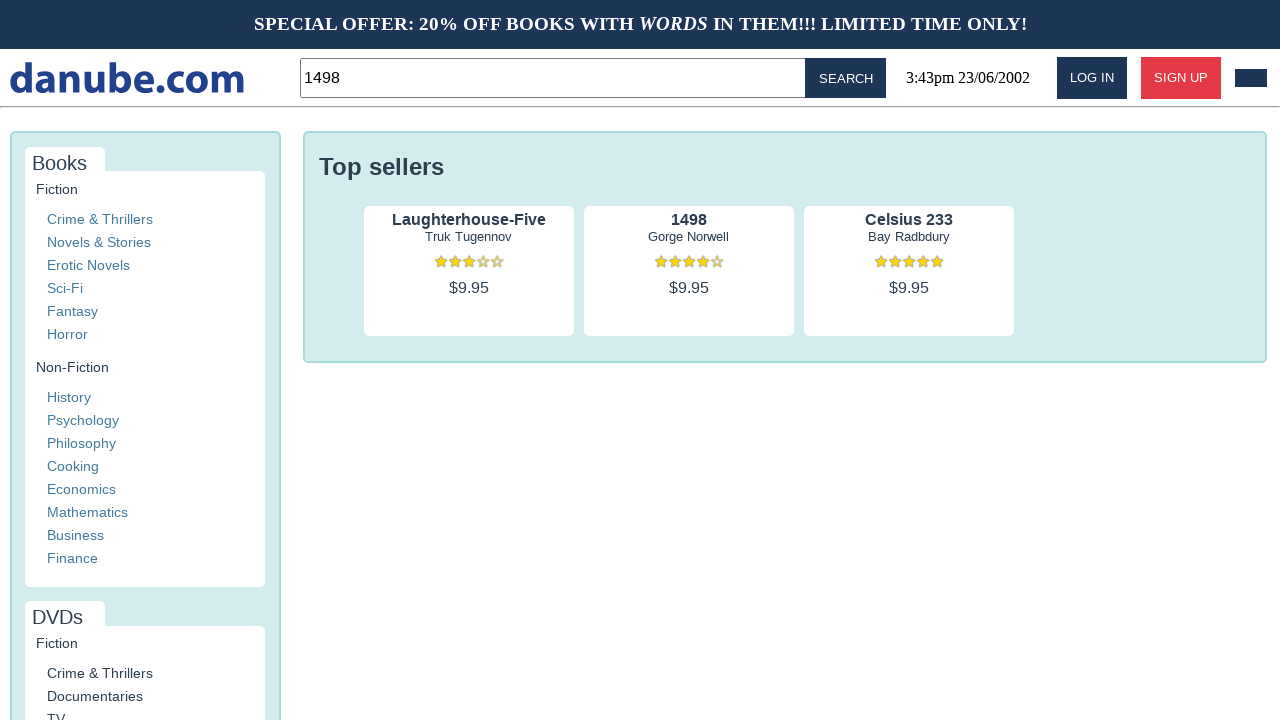

Clicked on Celsius 233 book at (909, 220) on li.preview div:has-text('Celsius 233')
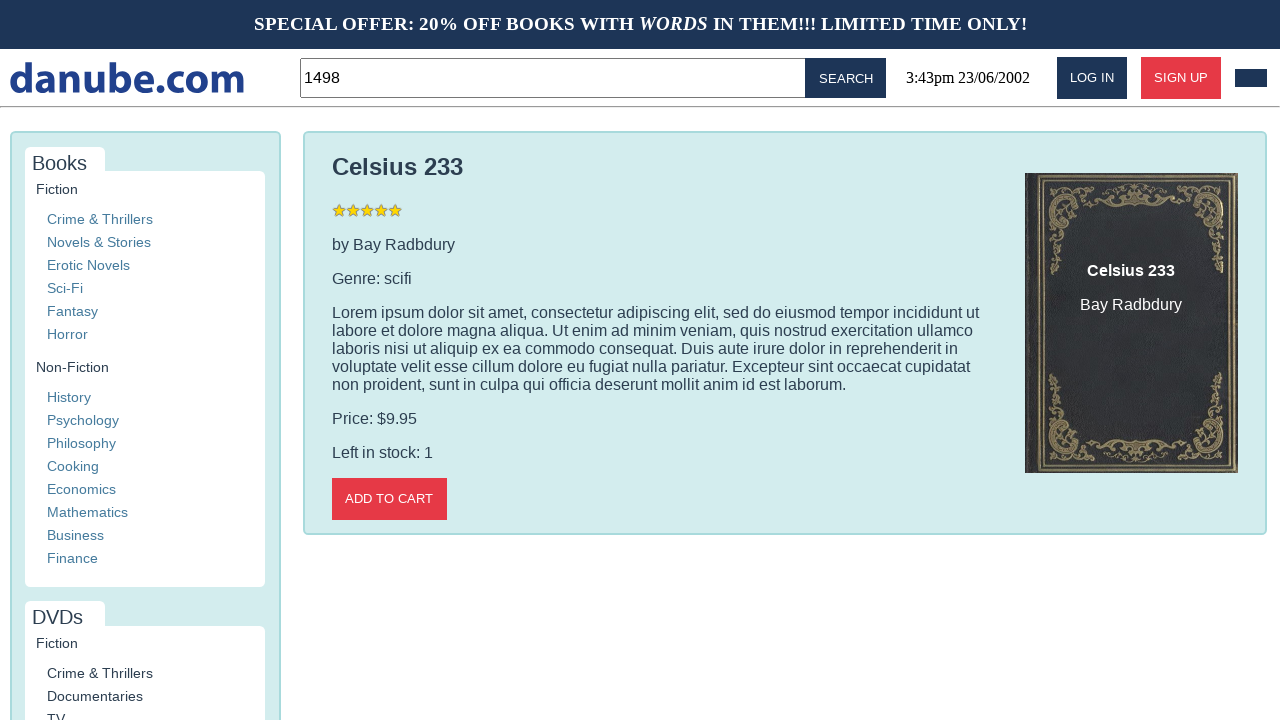

Added second product to cart at (389, 499) on button:has-text('Add to cart')
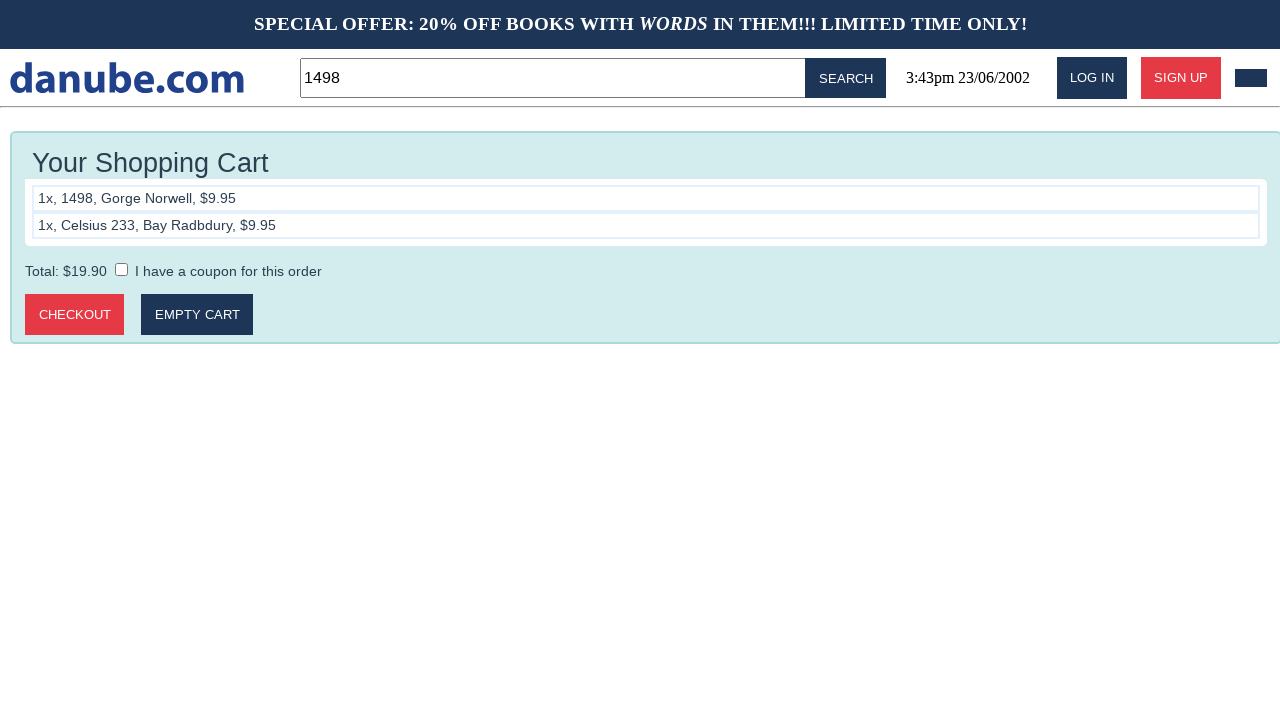

Clicked checkout button at (75, 314) on button:has-text('Checkout')
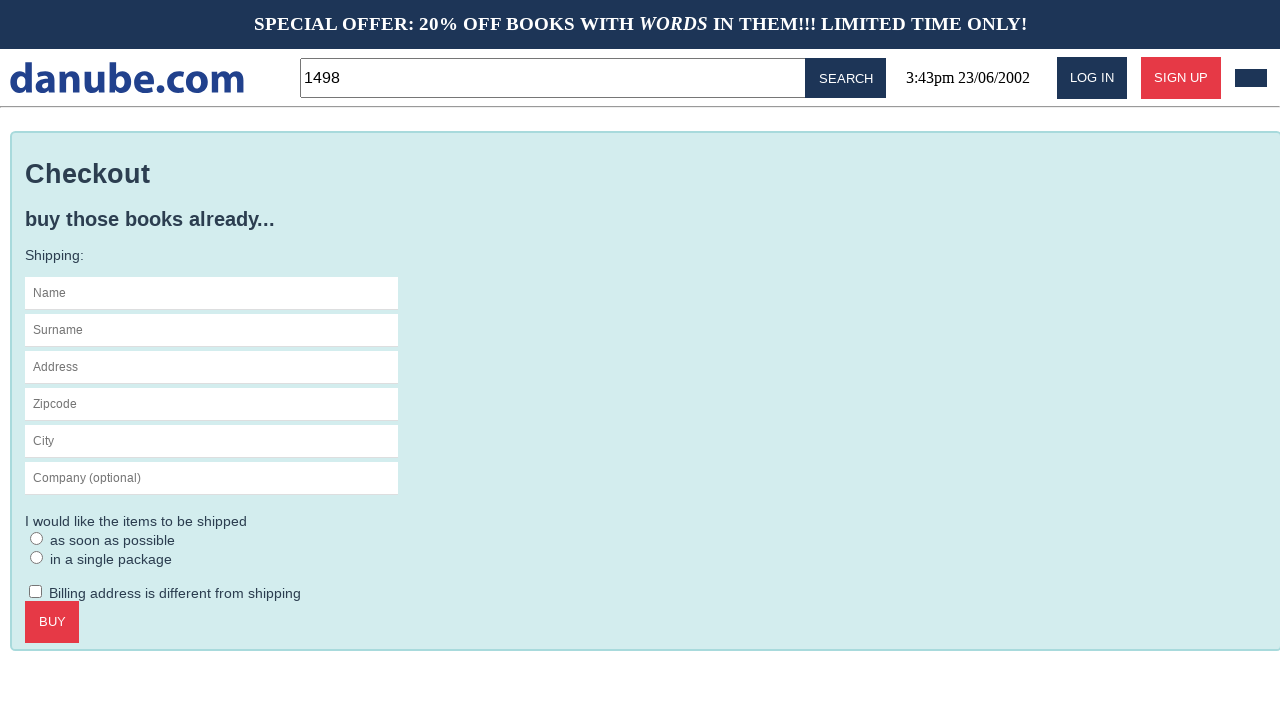

Filled shipping name field with 'Thriveni' on #s-name
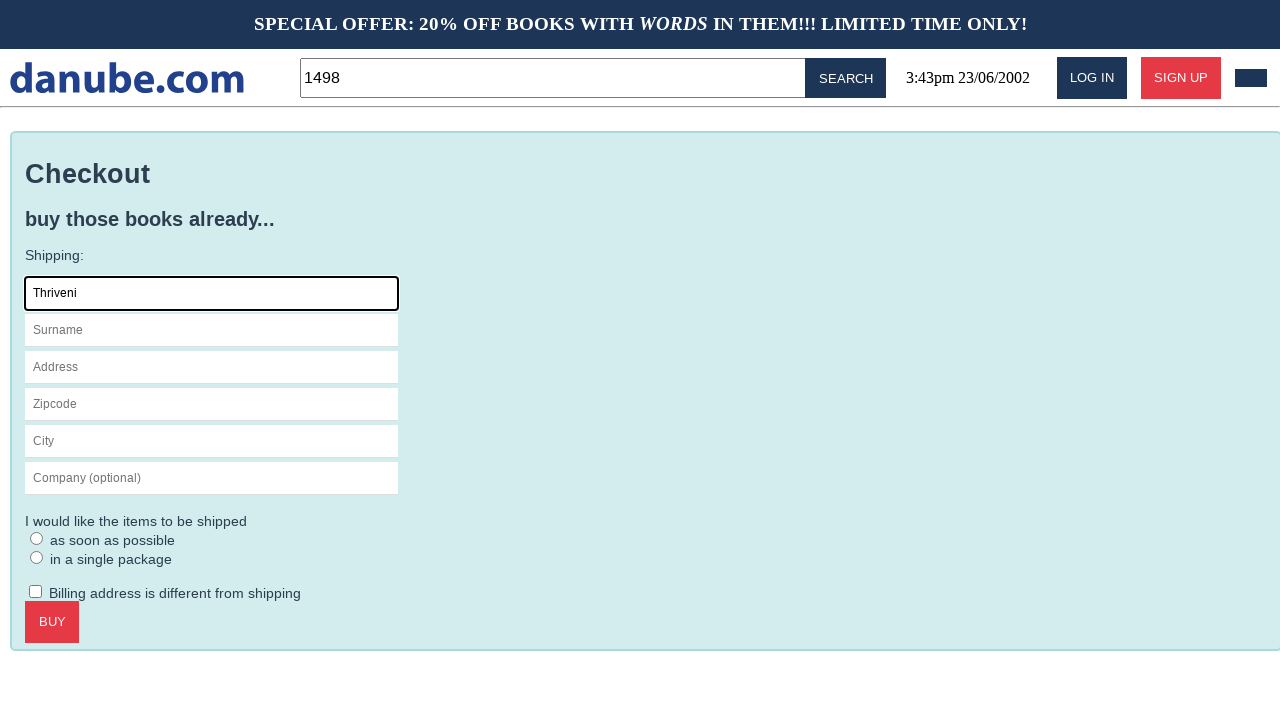

Filled shipping surname field with 'Maha' on #s-surname
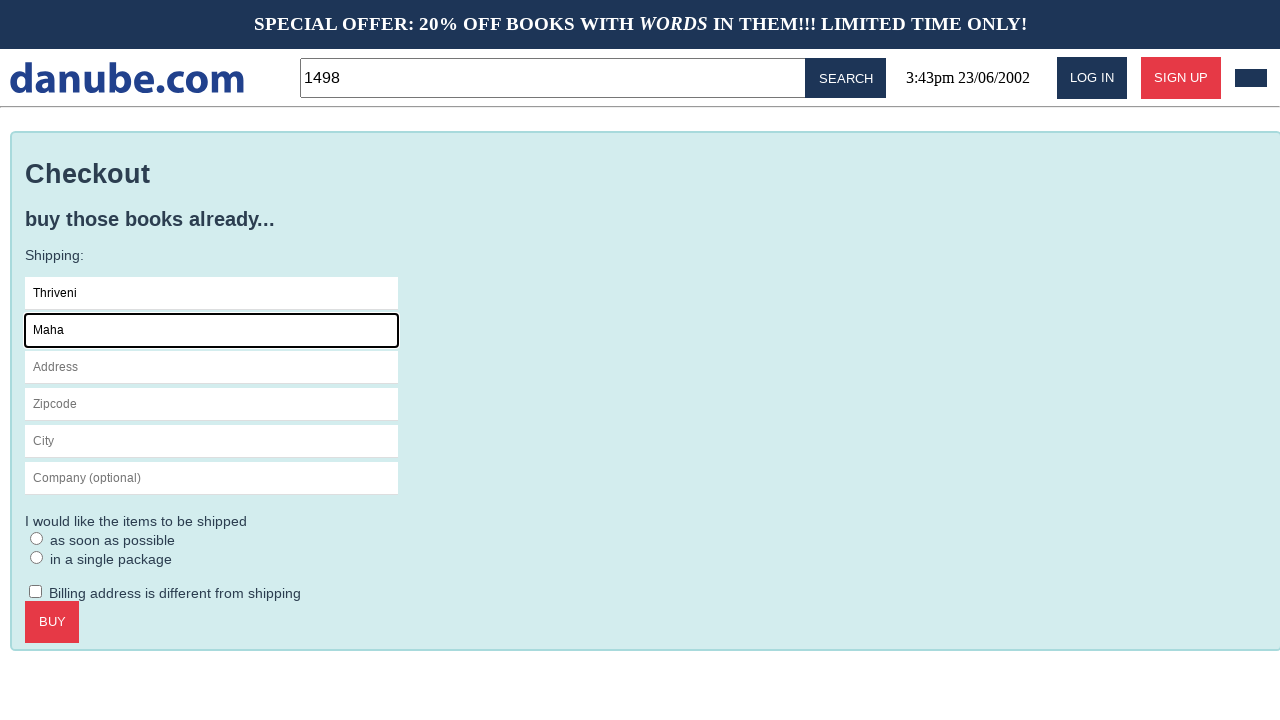

Filled shipping address field with 'Bangalore' on #s-address
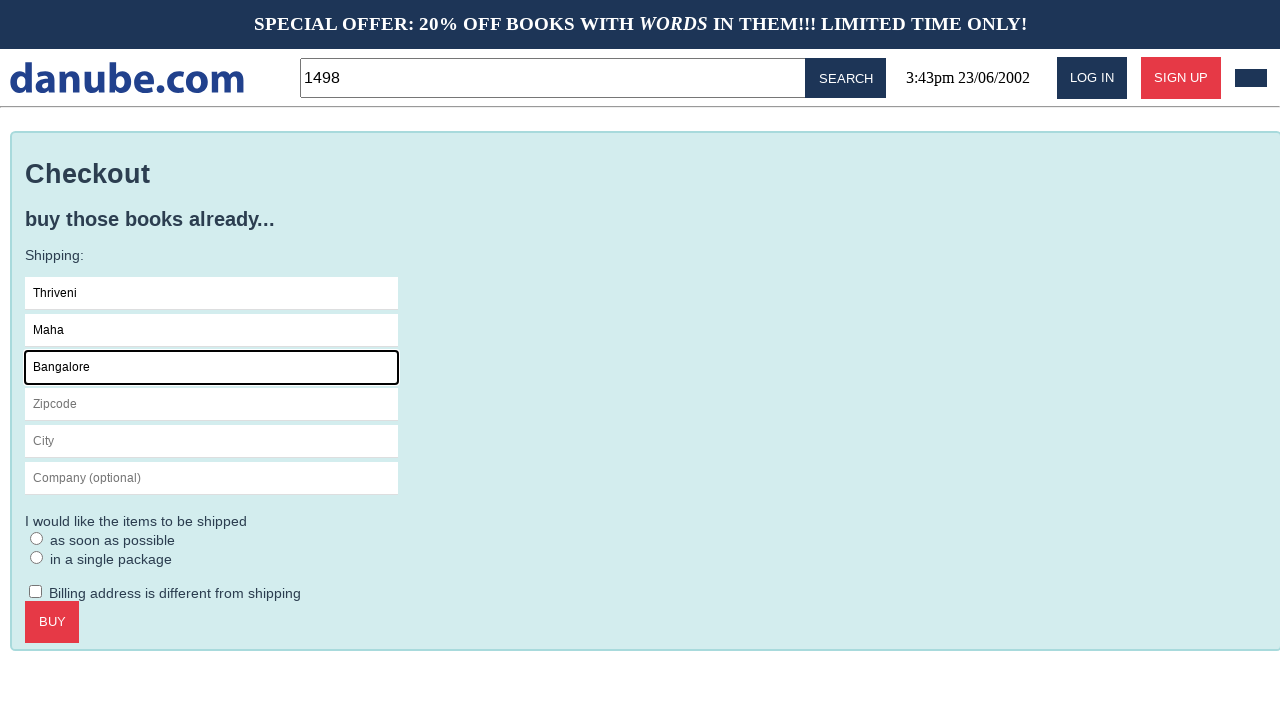

Filled shipping zipcode field with '12345' on #s-zipcode
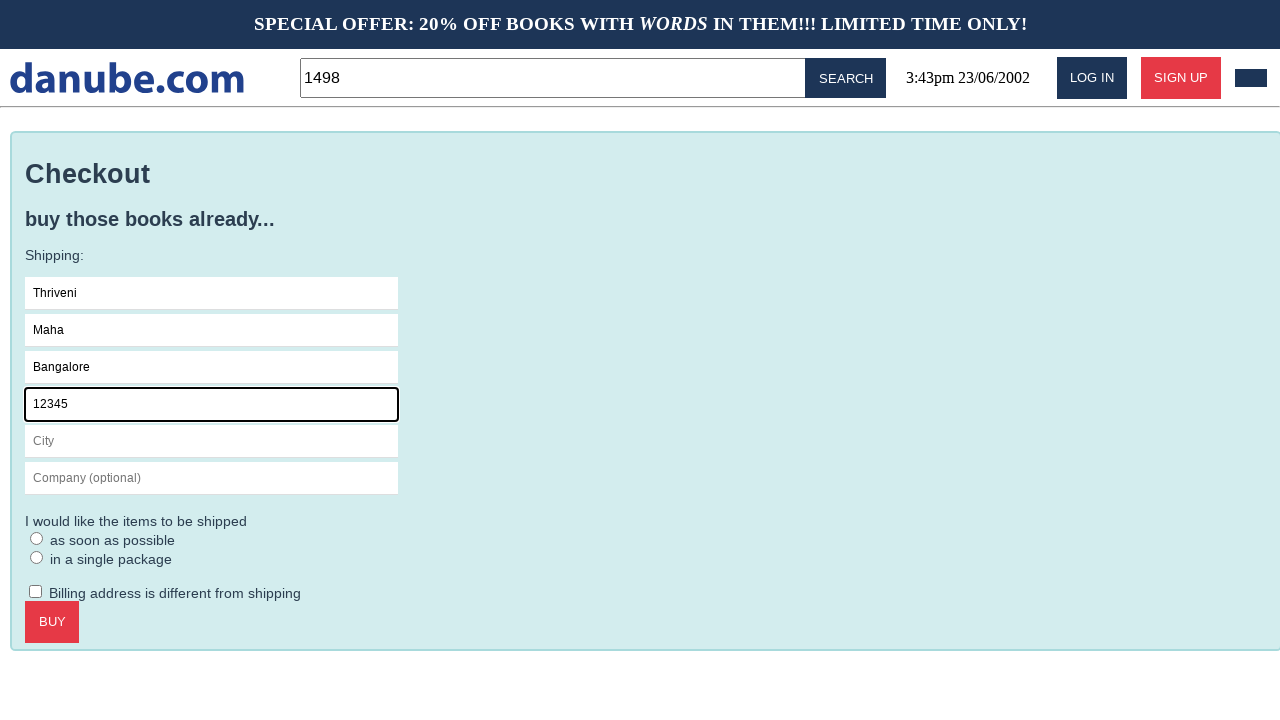

Filled shipping city field with 'Bangalore' on #s-city
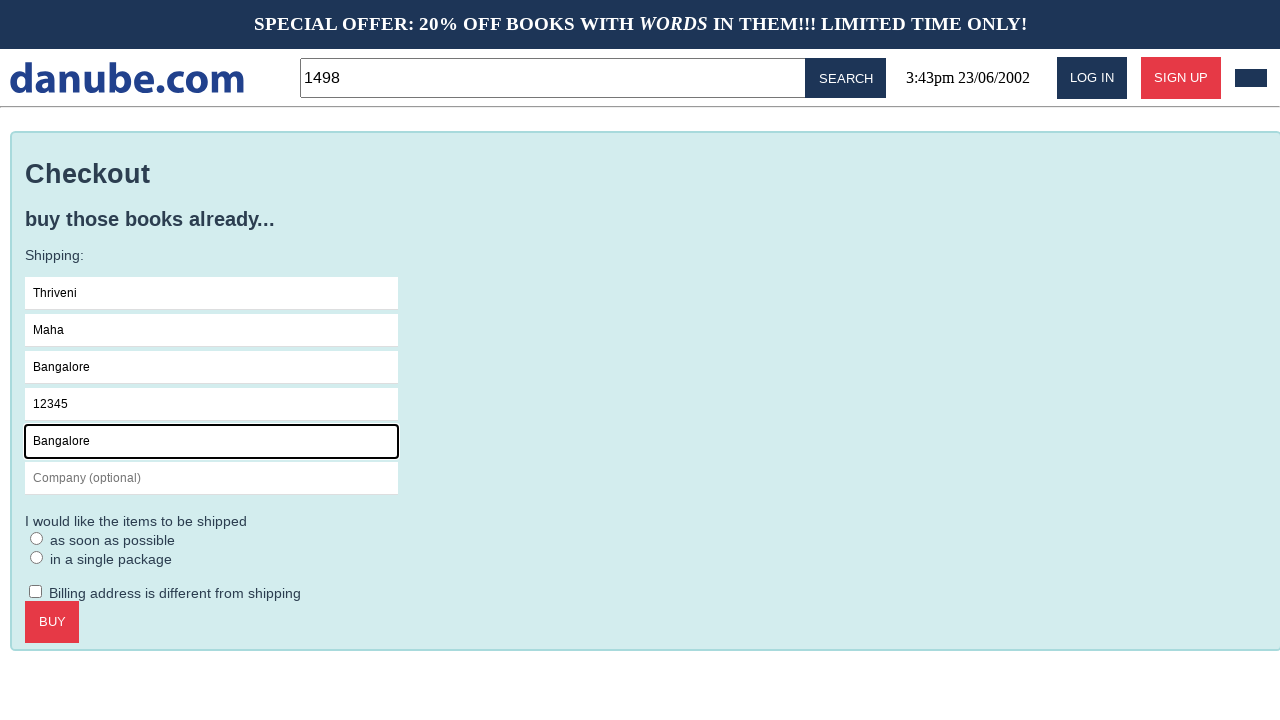

Clicked buy button to complete purchase at (52, 622) on button:has-text('Buy')
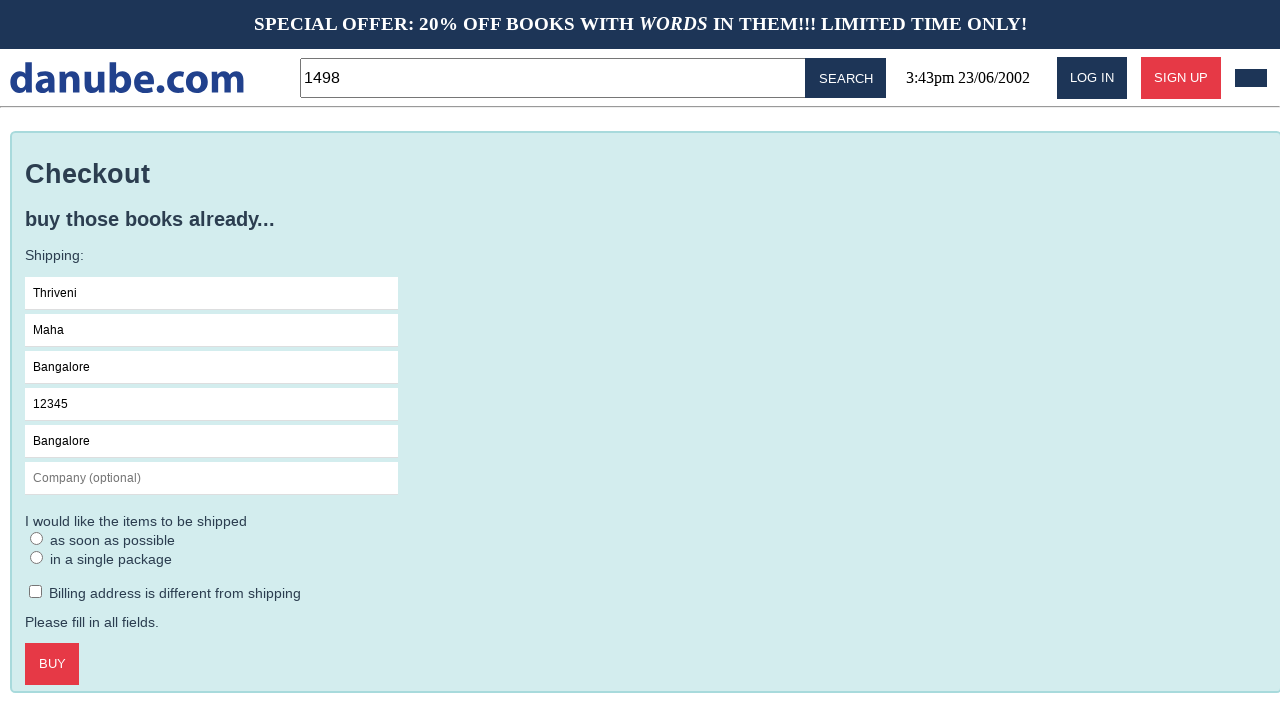

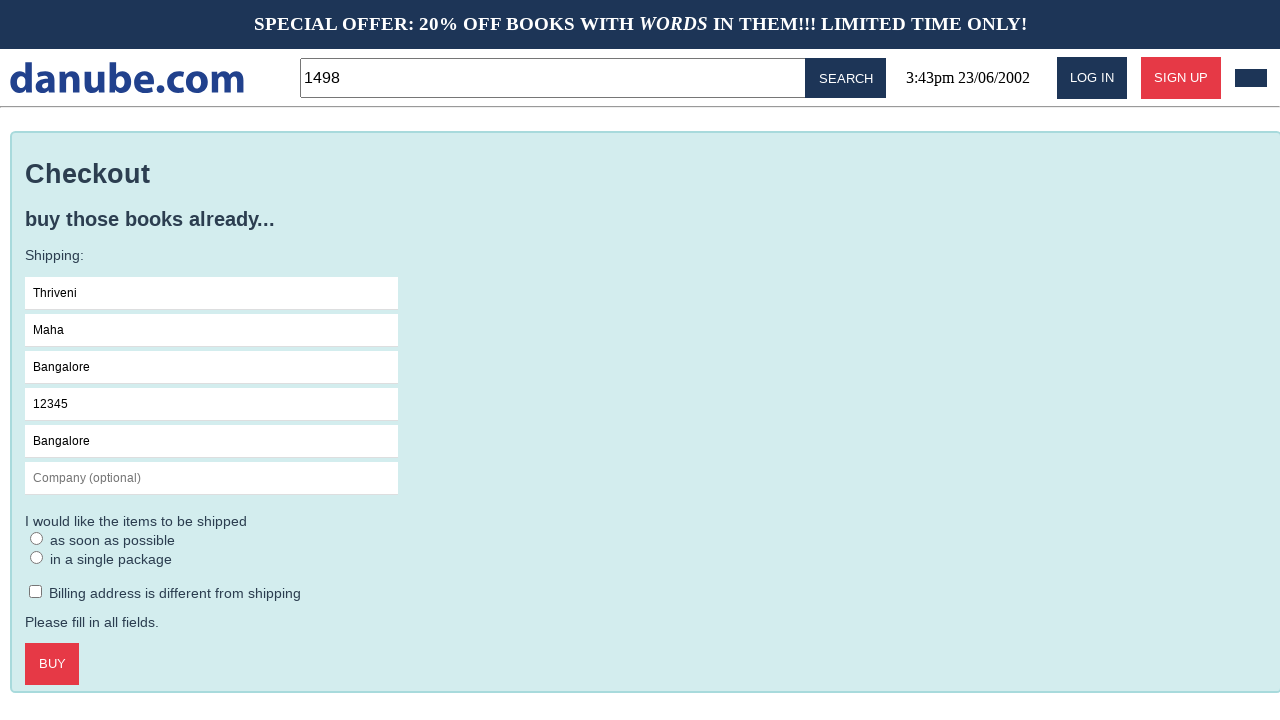